Opens Tesla homepage and verifies the page title

Starting URL: https://tesla.com/

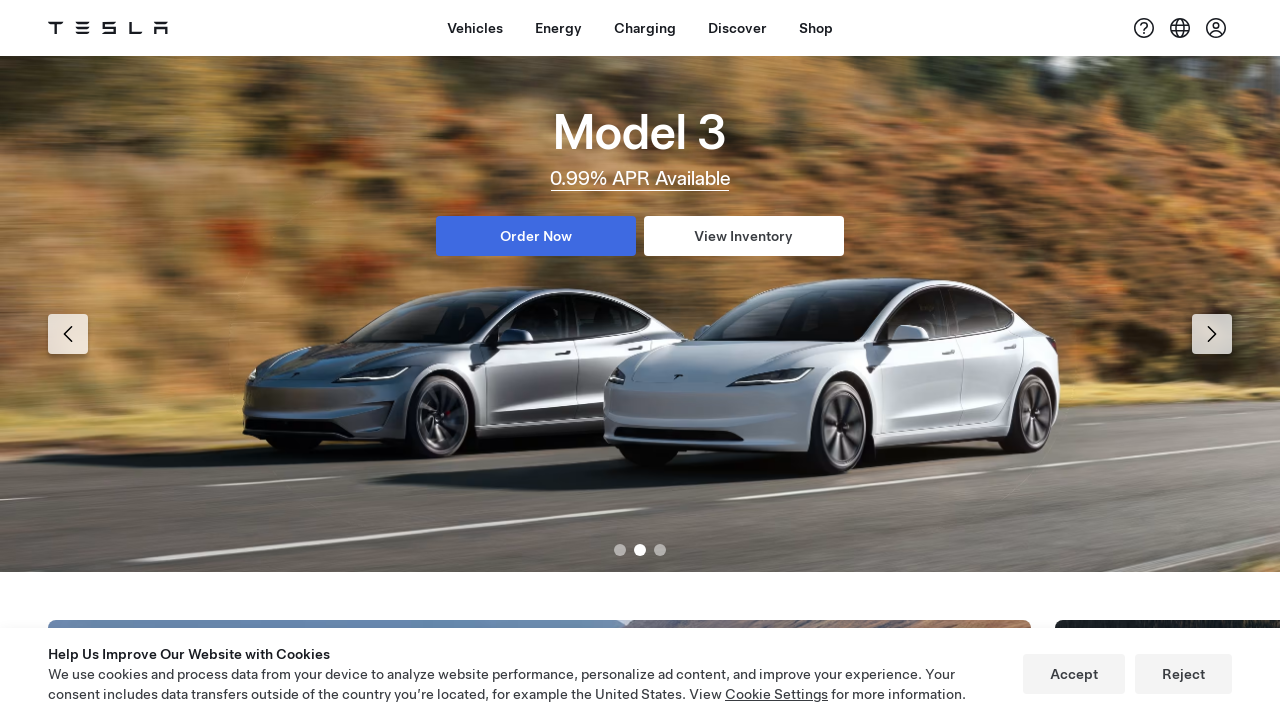

Waited for page DOM content to load
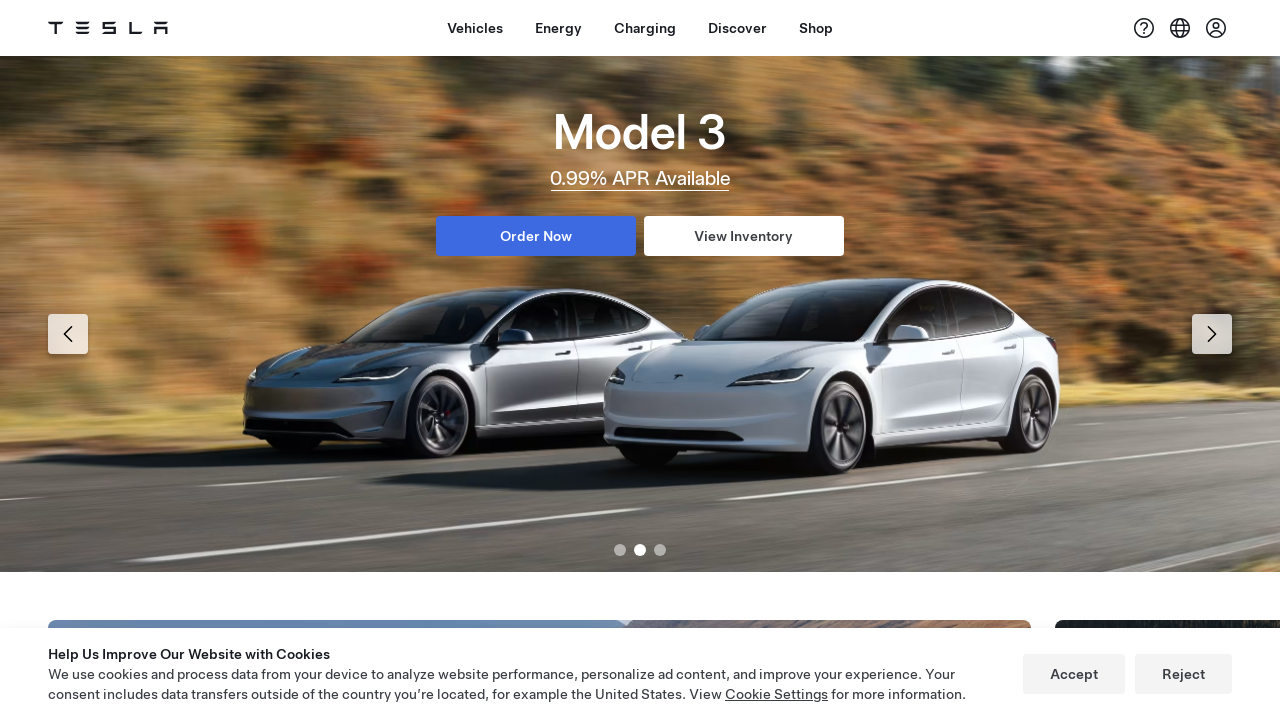

Verified page title matches expected Tesla homepage title
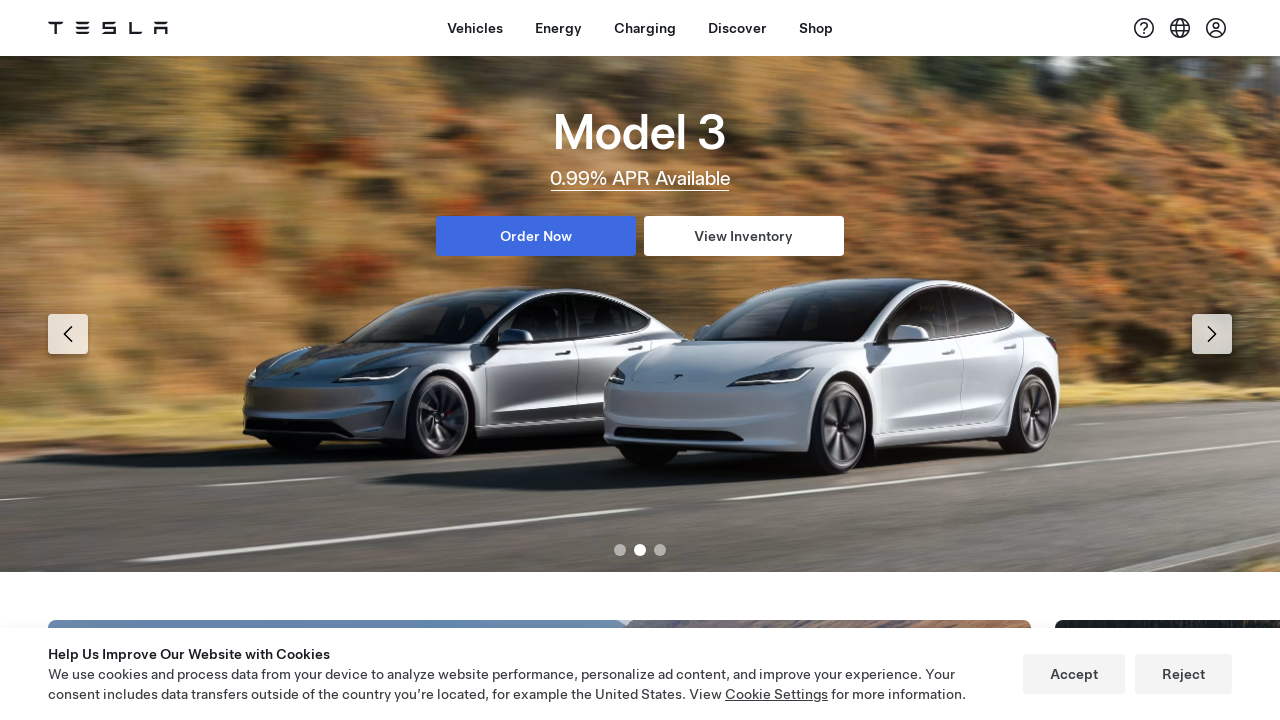

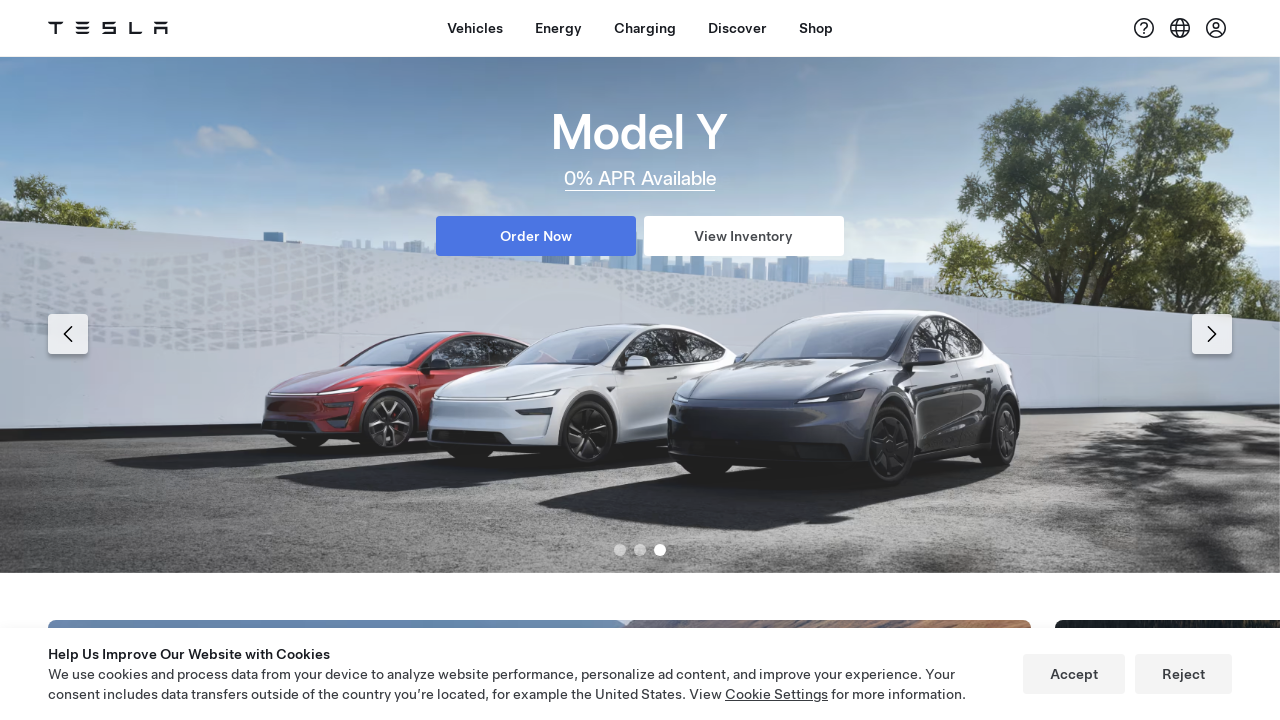